Tests dragging element from box A outside the valid drop zone

Starting URL: https://the-internet.herokuapp.com/drag_and_drop

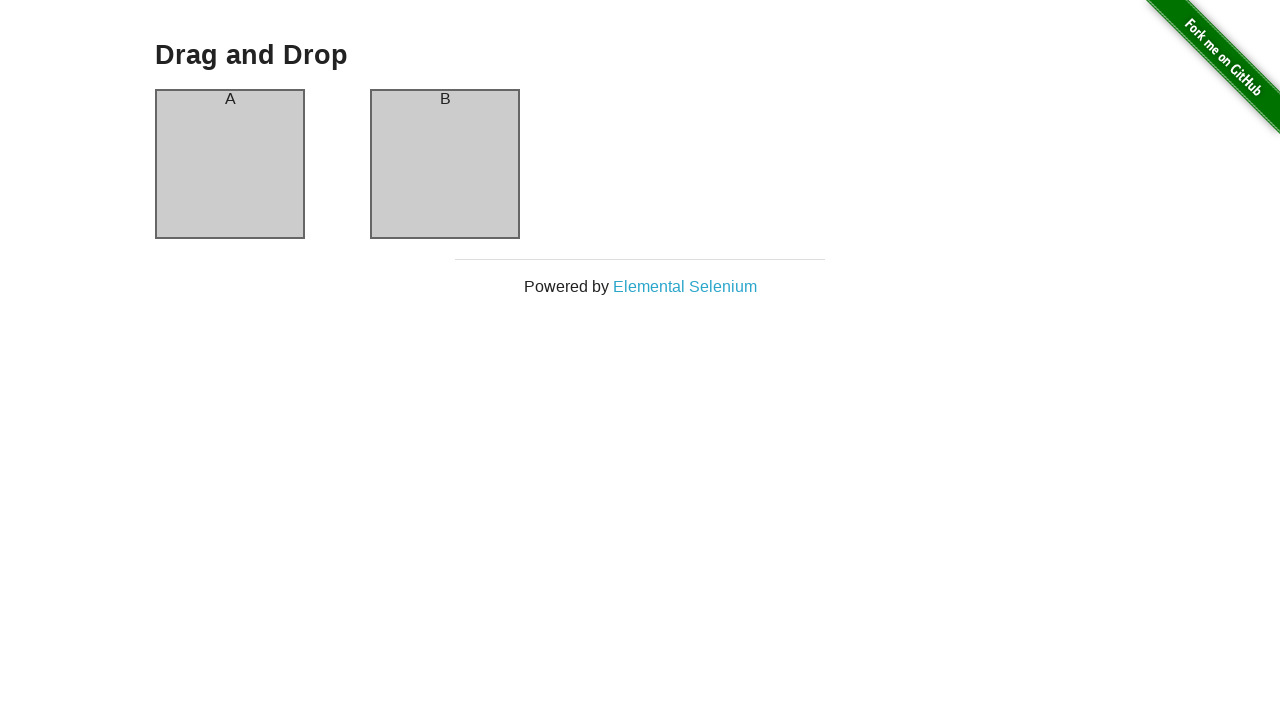

Located source element (column-a) for drag operation
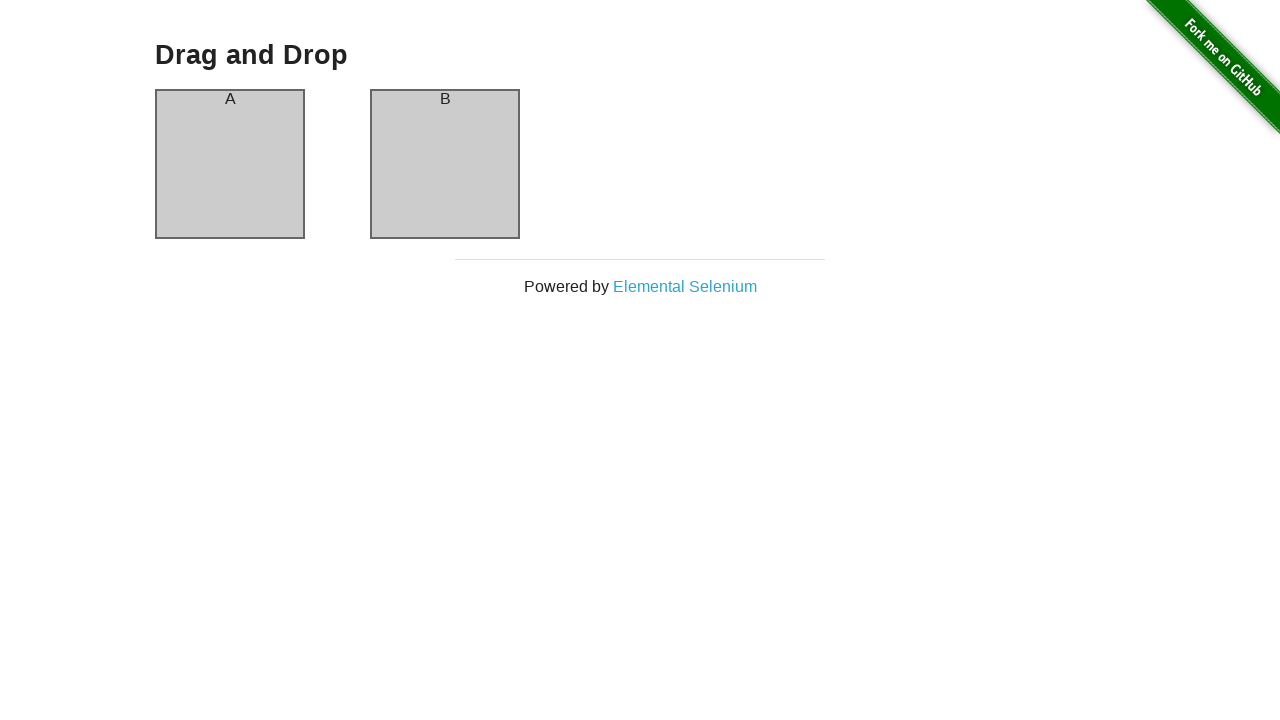

Moved mouse to center of source element at (230, 164)
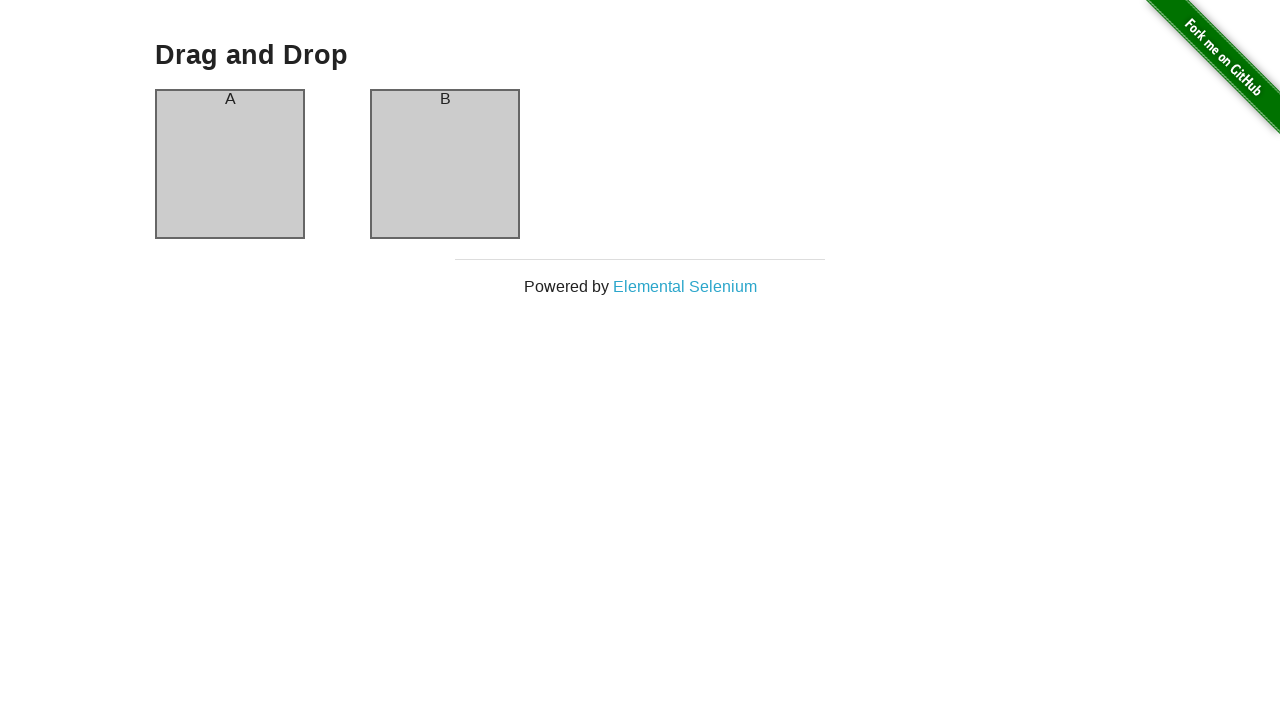

Mouse button pressed down on source element at (230, 164)
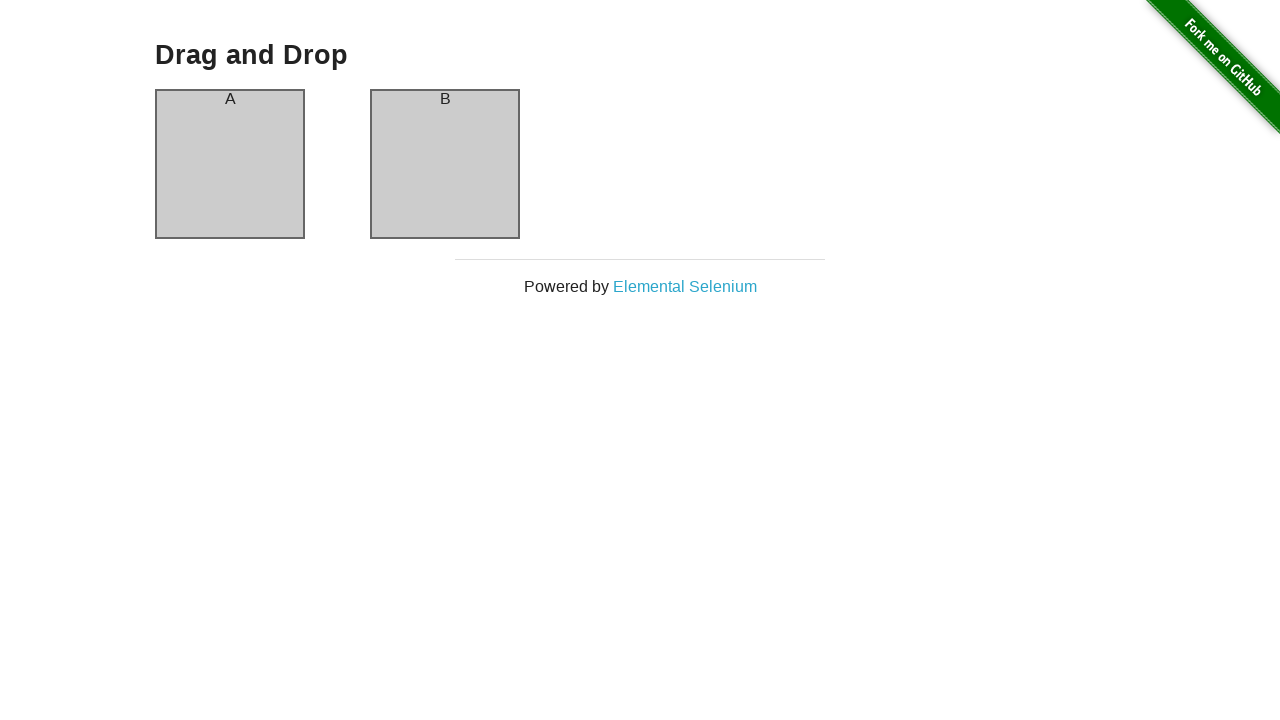

Dragged element outside the valid drop zone at (255, 189)
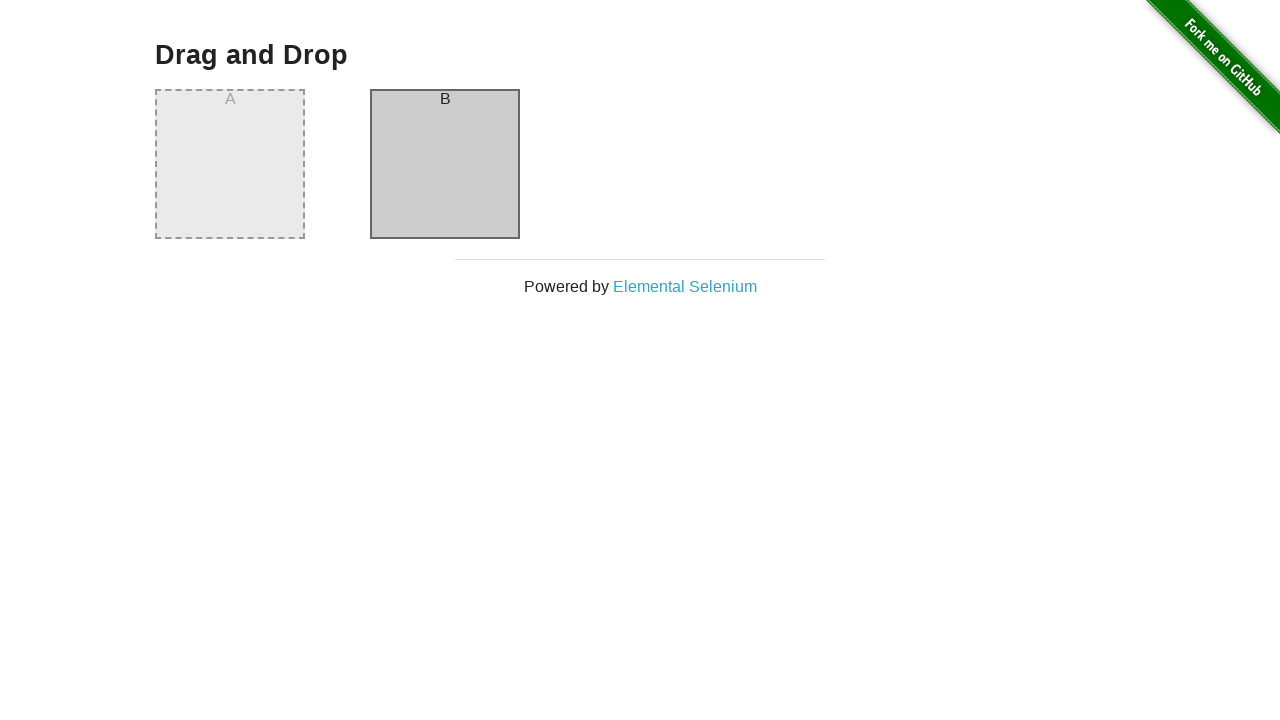

Released mouse button outside drop zone at (255, 189)
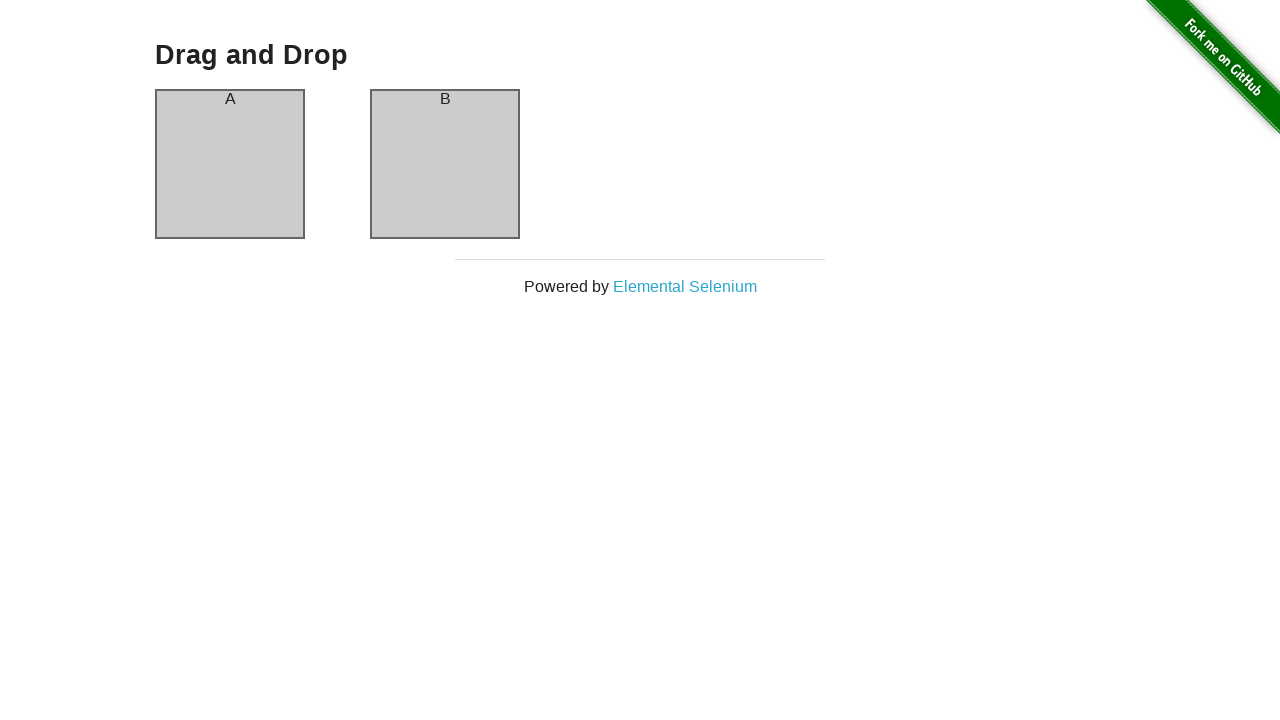

Waited for UI to update after drag operation
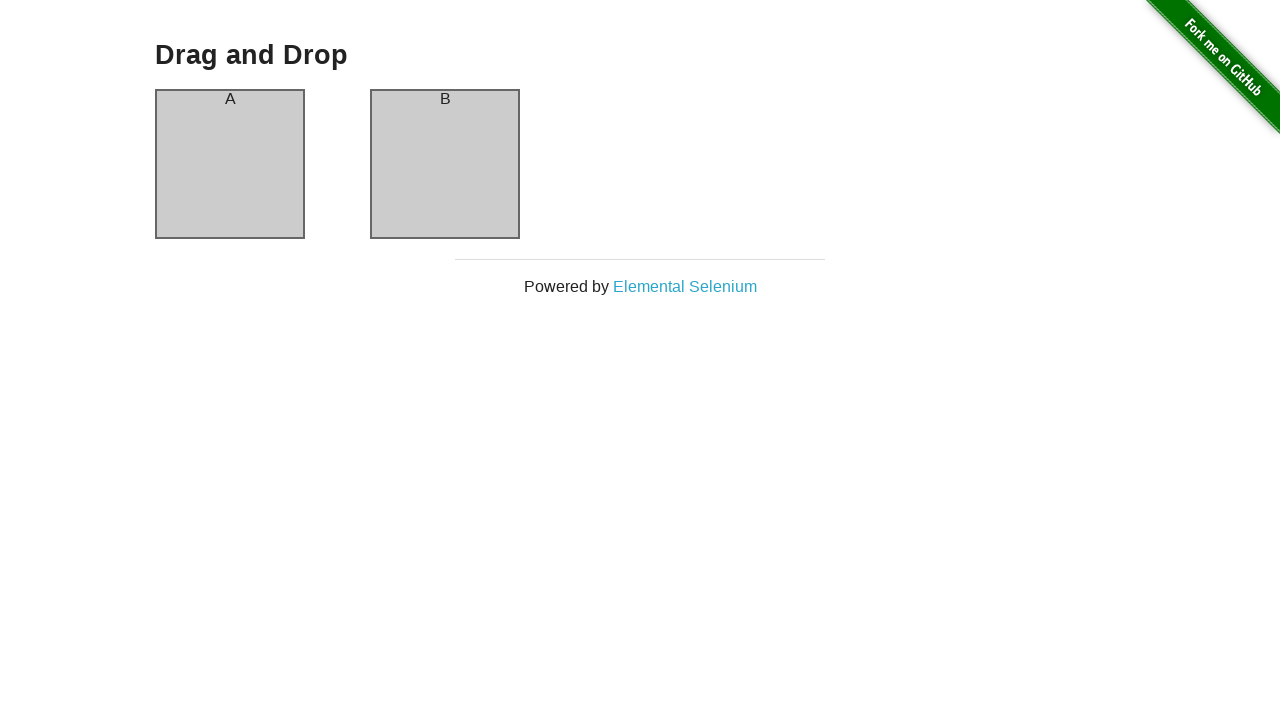

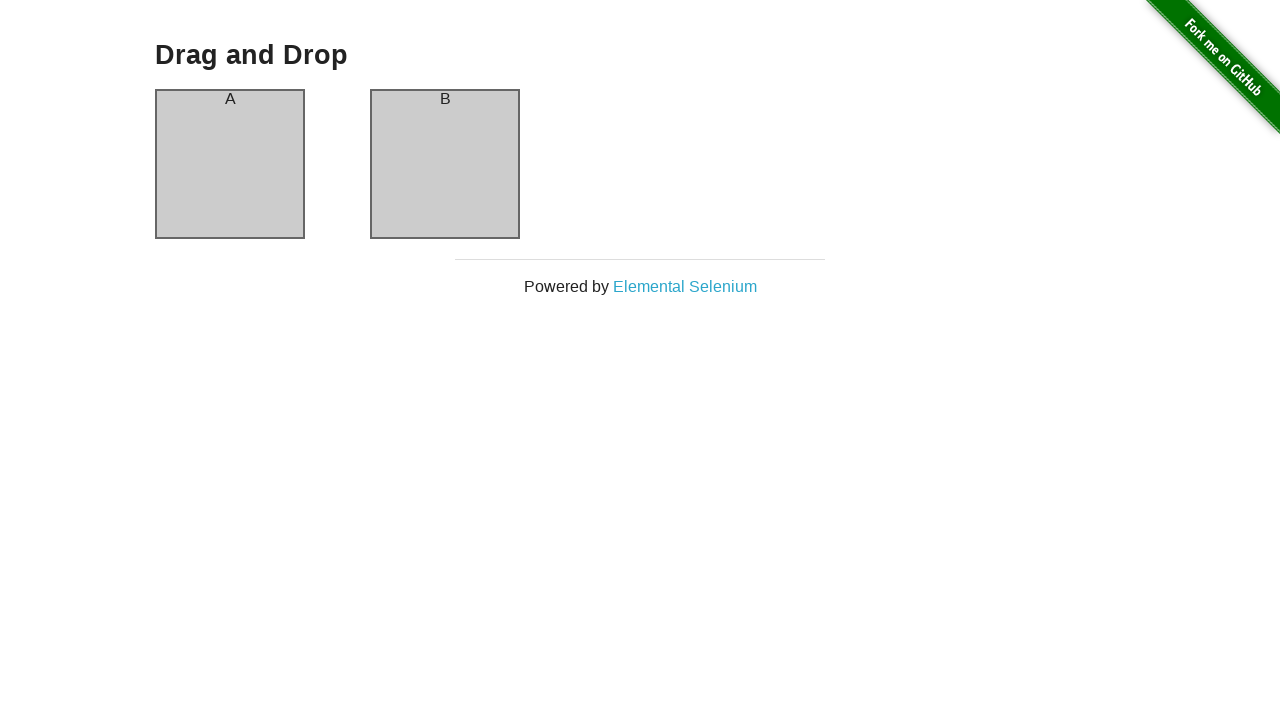